Tests editing a todo item by double-clicking, changing text, and pressing Enter

Starting URL: https://demo.playwright.dev/todomvc

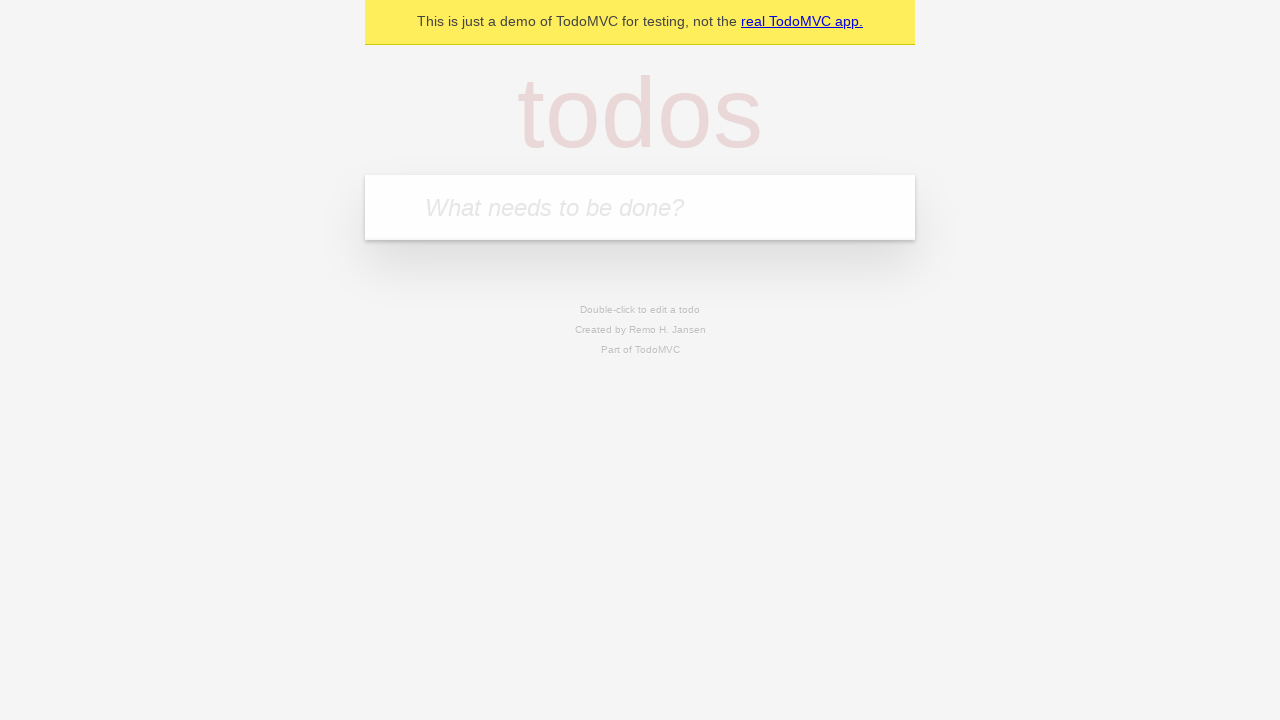

Filled first todo input with 'buy some cheese' on .new-todo
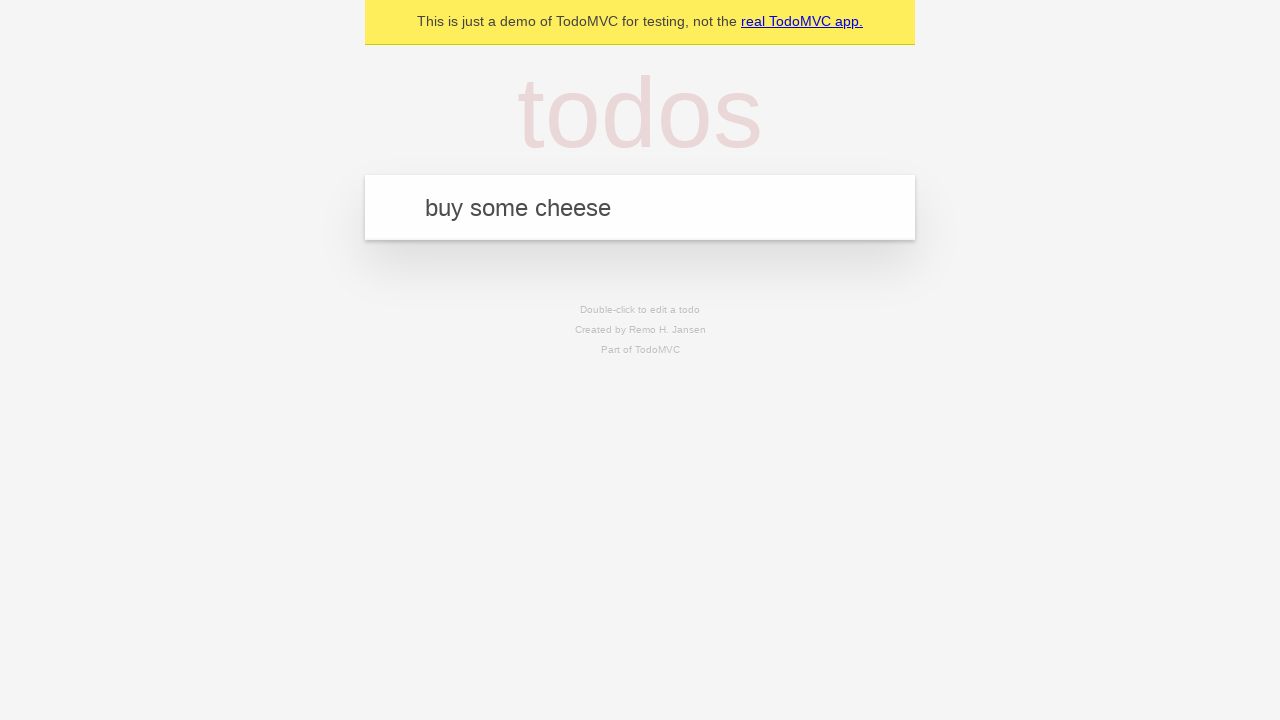

Pressed Enter to create first todo item on .new-todo
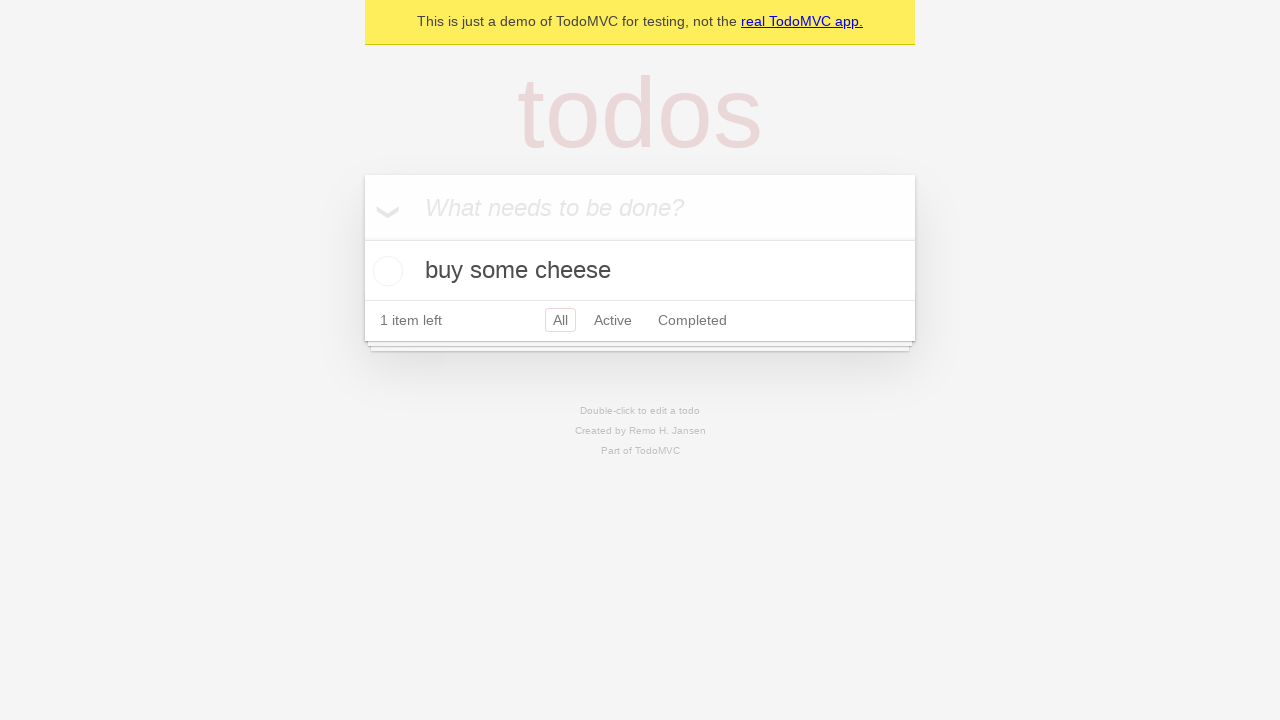

Filled second todo input with 'feed the cat' on .new-todo
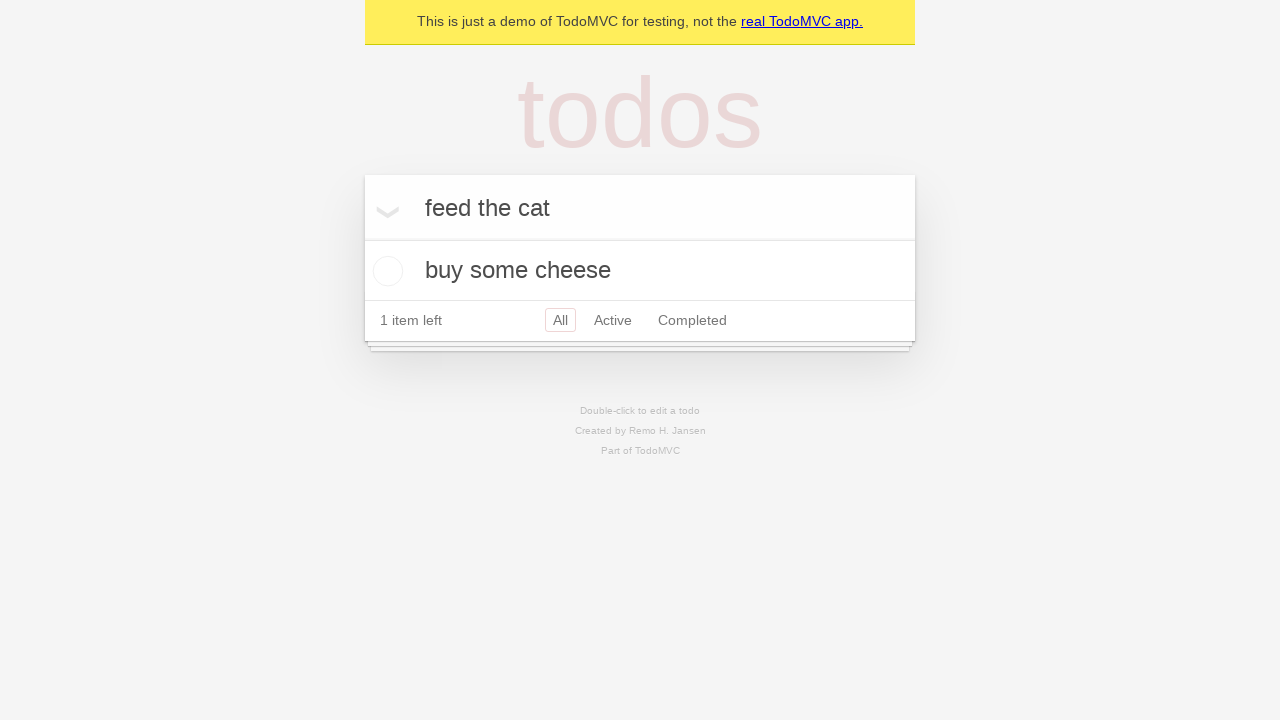

Pressed Enter to create second todo item on .new-todo
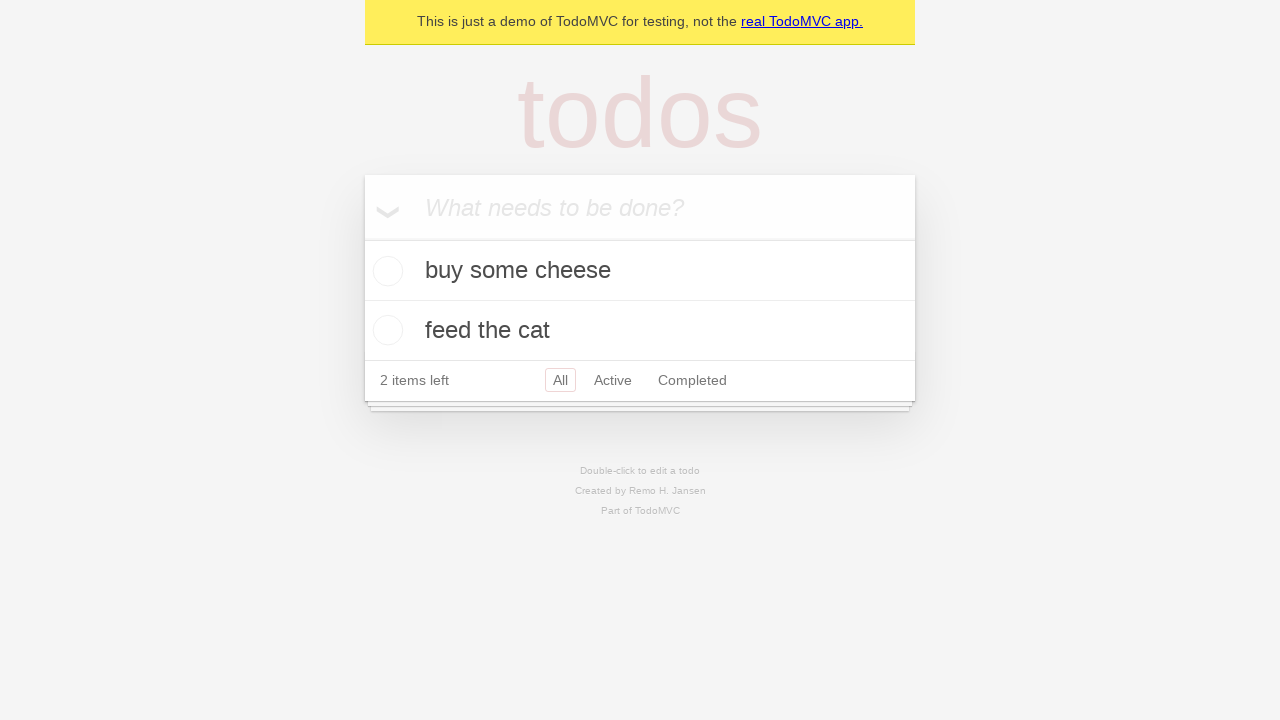

Filled third todo input with 'book a doctors appointment' on .new-todo
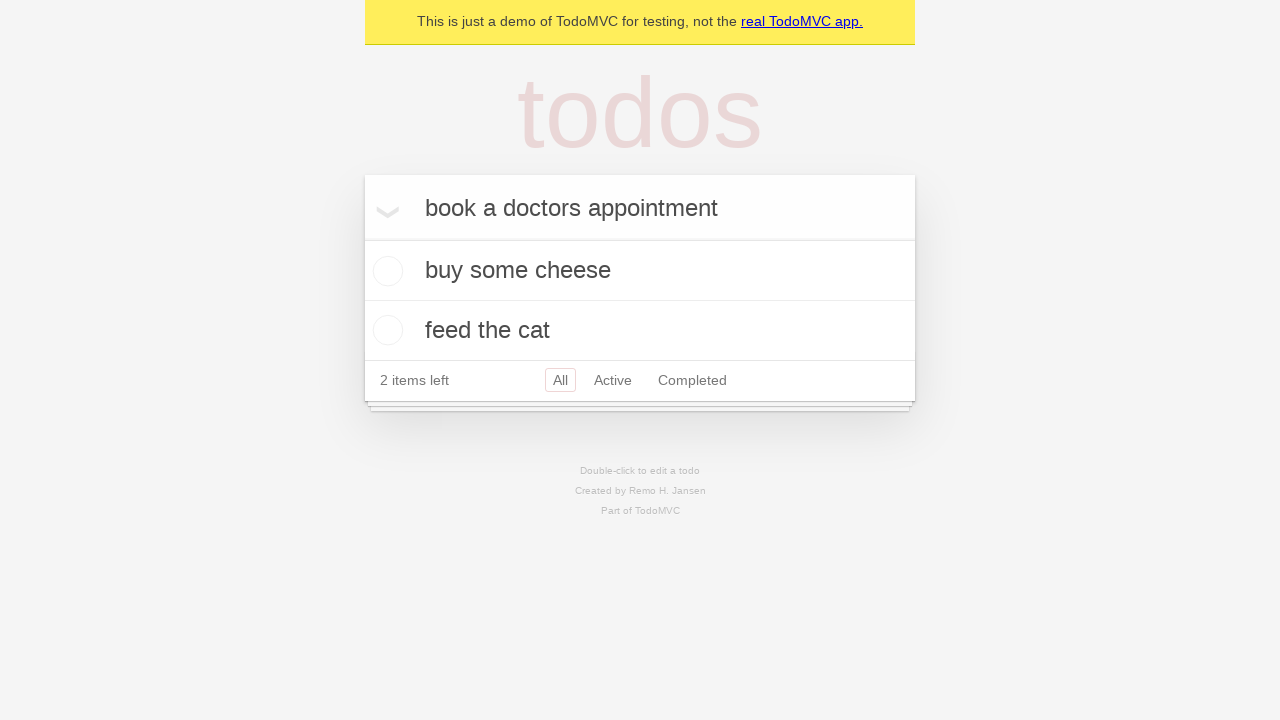

Pressed Enter to create third todo item on .new-todo
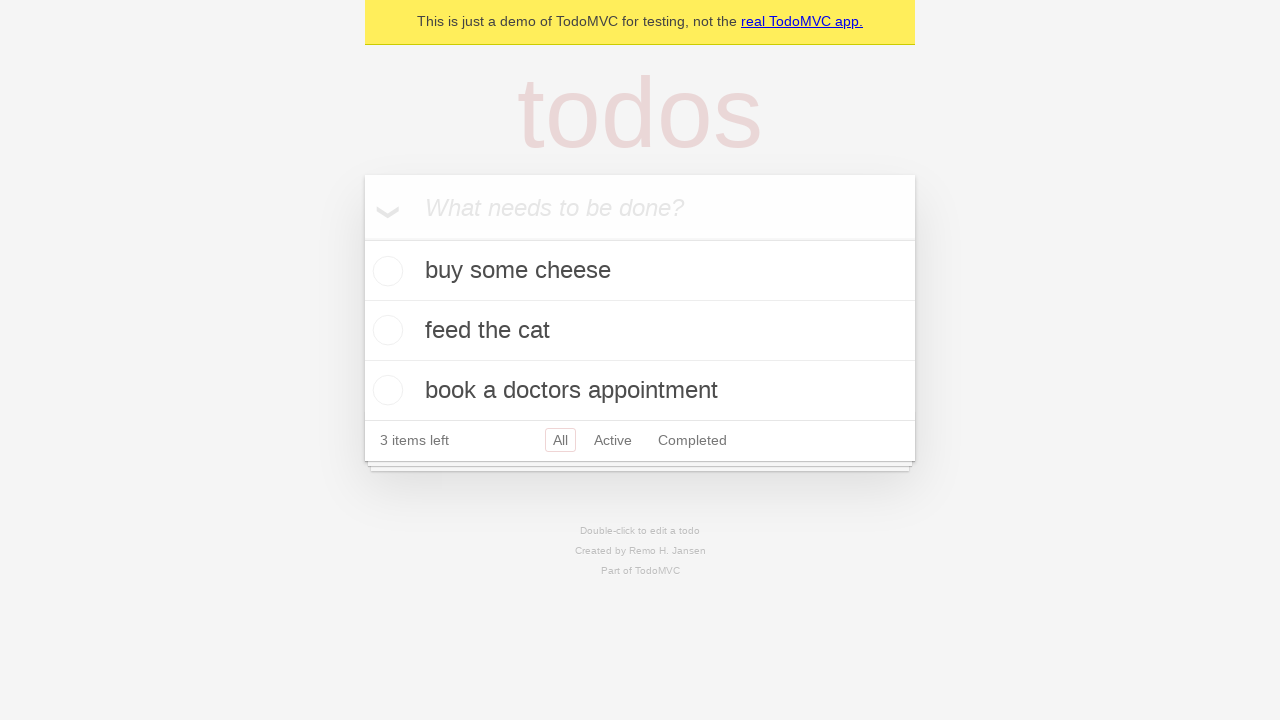

Double-clicked second todo item to enter edit mode at (640, 331) on .todo-list li >> nth=1
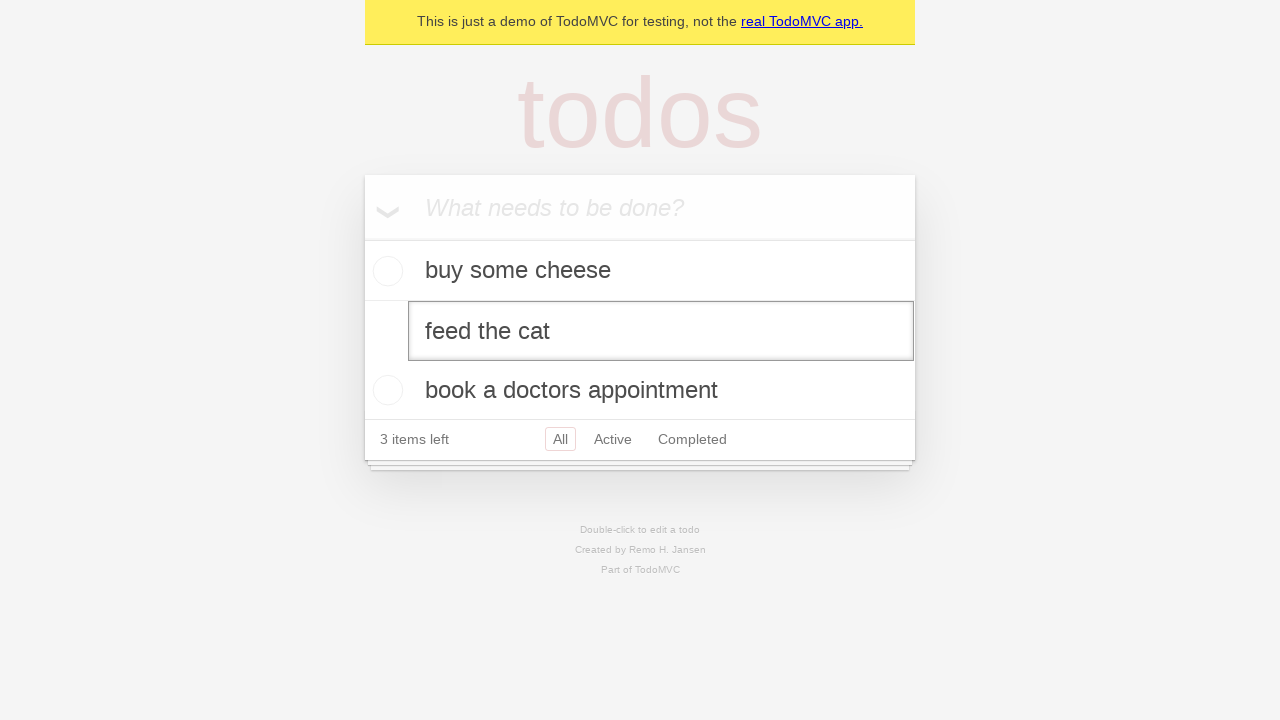

Filled edit field with new text 'buy some sausages' on .todo-list li >> nth=1 >> .edit
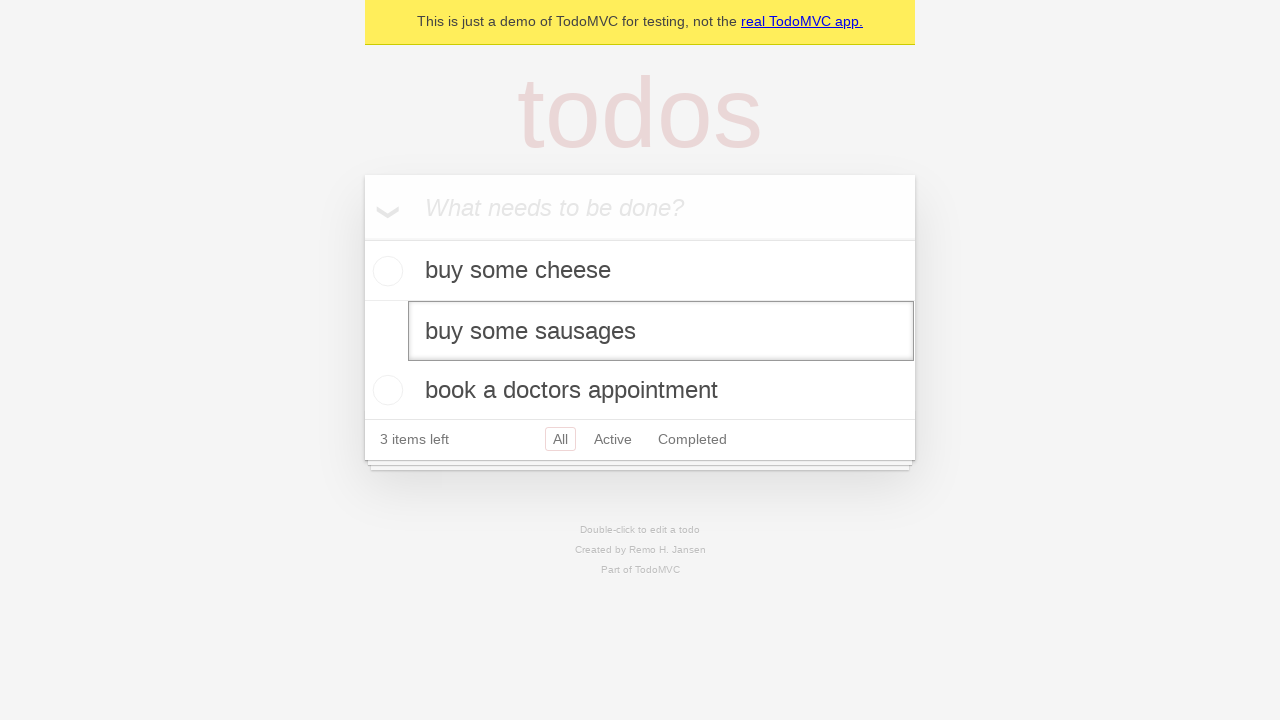

Pressed Enter to save the edited todo item on .todo-list li >> nth=1 >> .edit
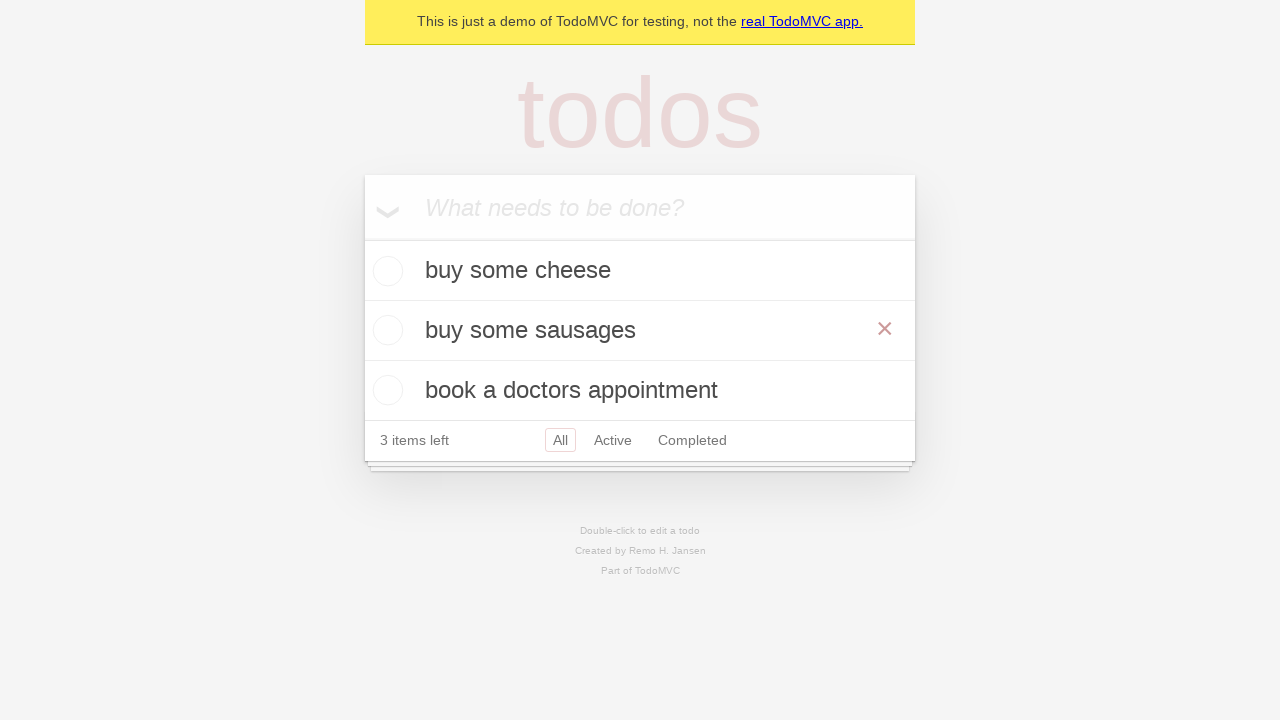

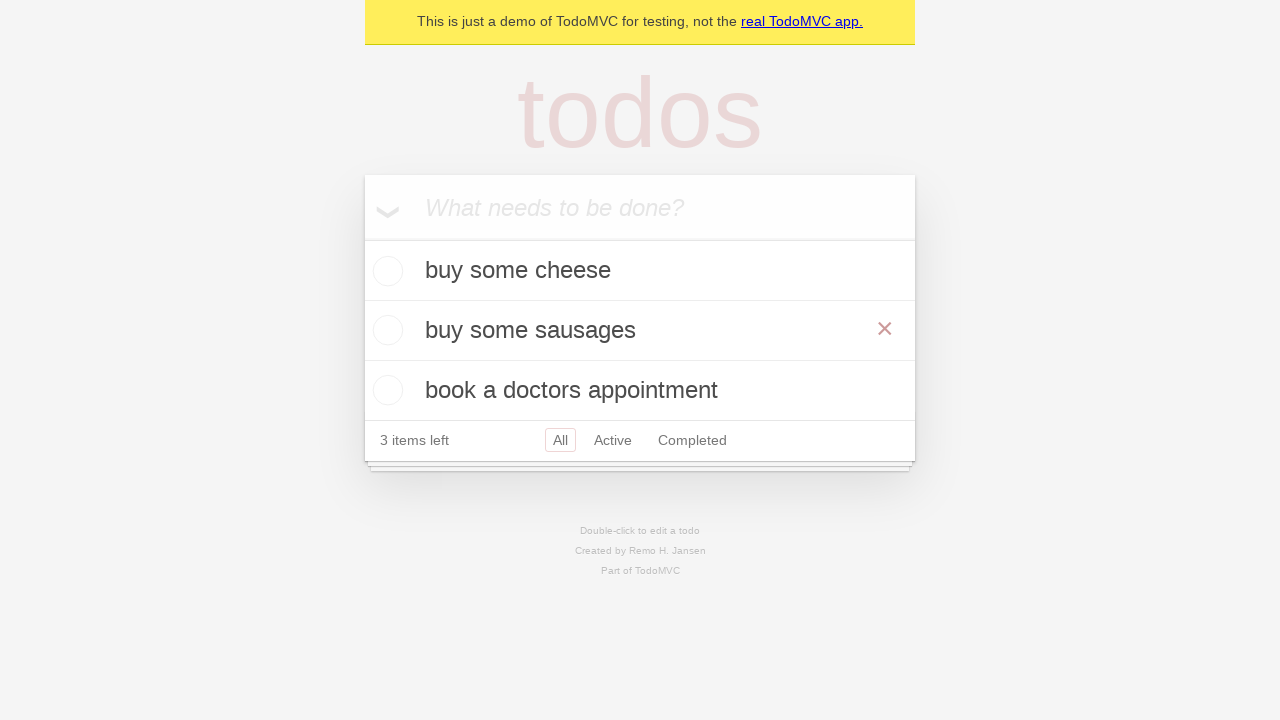